Tests dynamic loading by clicking a start button and verifying that "Hello World!" text appears after the content loads (with 10 second wait)

Starting URL: https://automationfc.github.io/dynamic-loading/

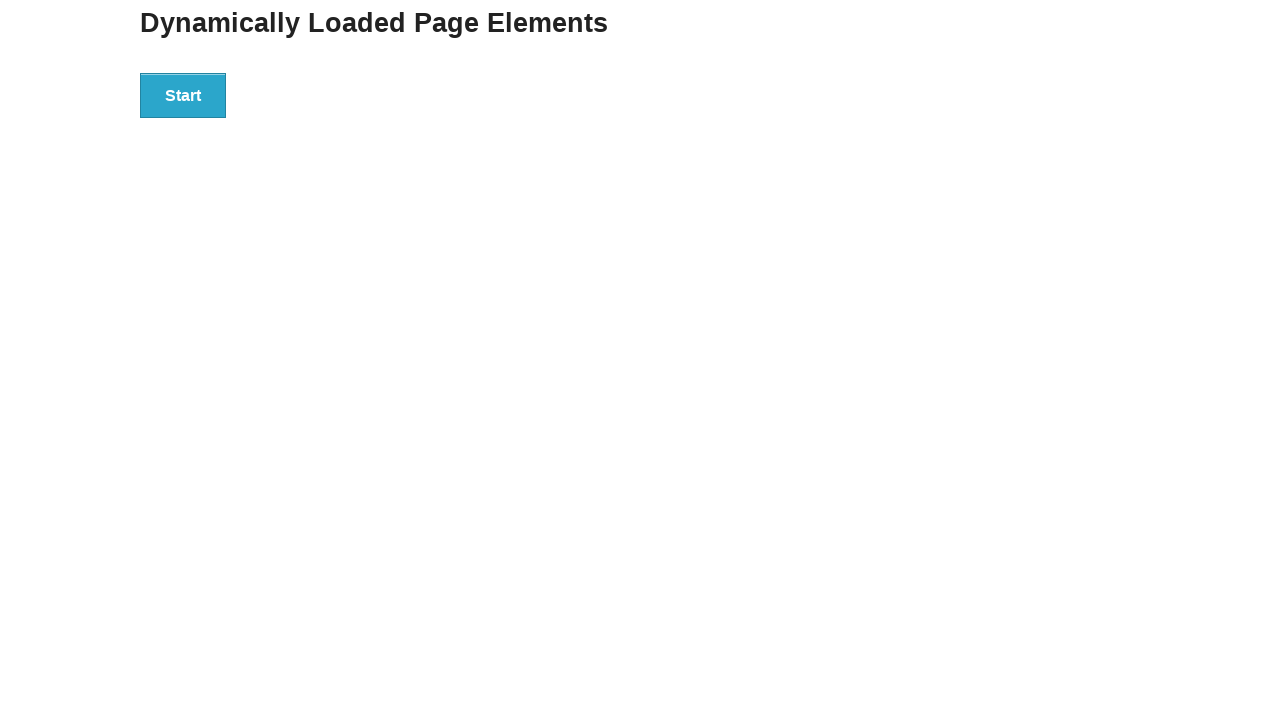

Clicked the start button to trigger dynamic loading at (183, 95) on div#start > button
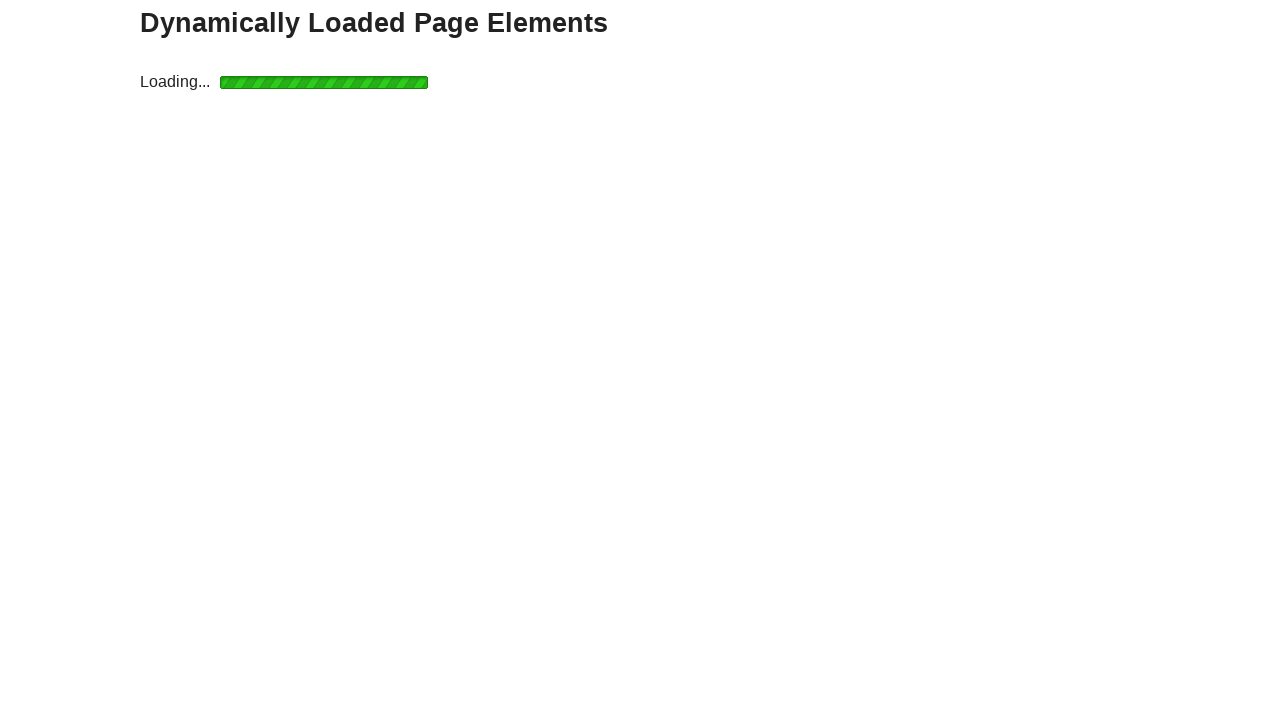

Waited for 'Hello World!' text to appear after dynamic loading (10 second timeout)
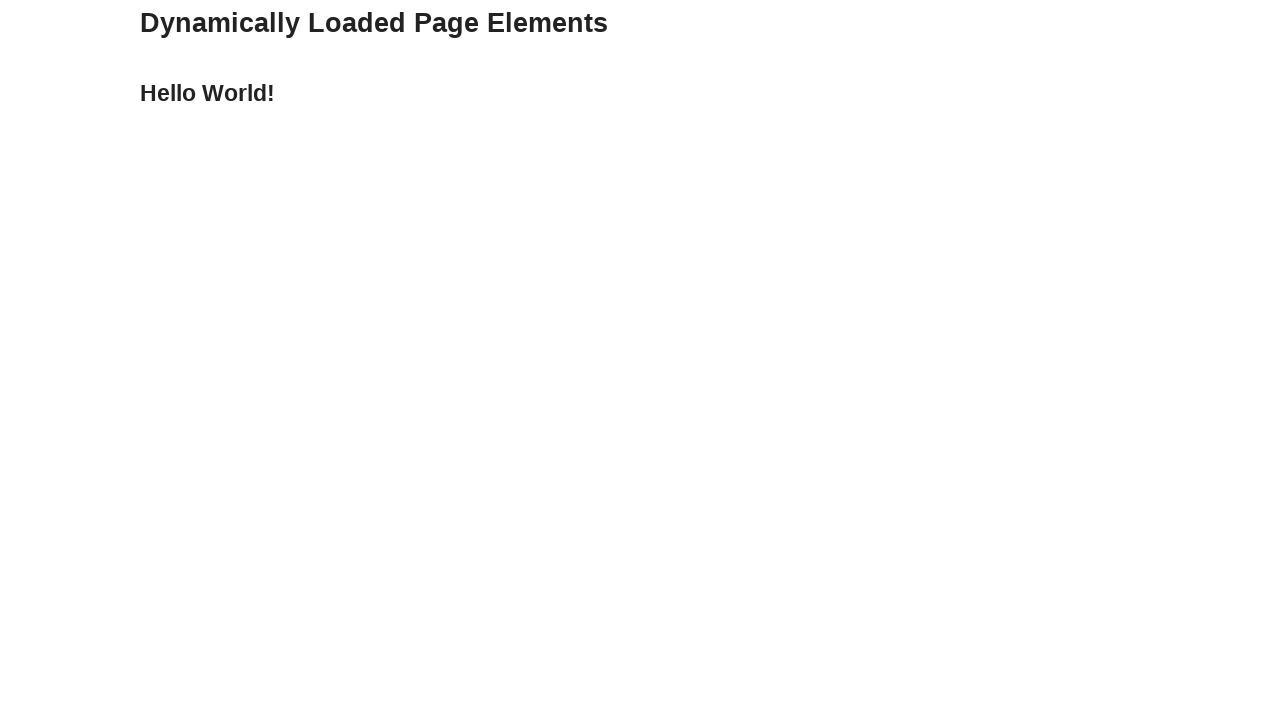

Verified that the loaded text content equals 'Hello World!'
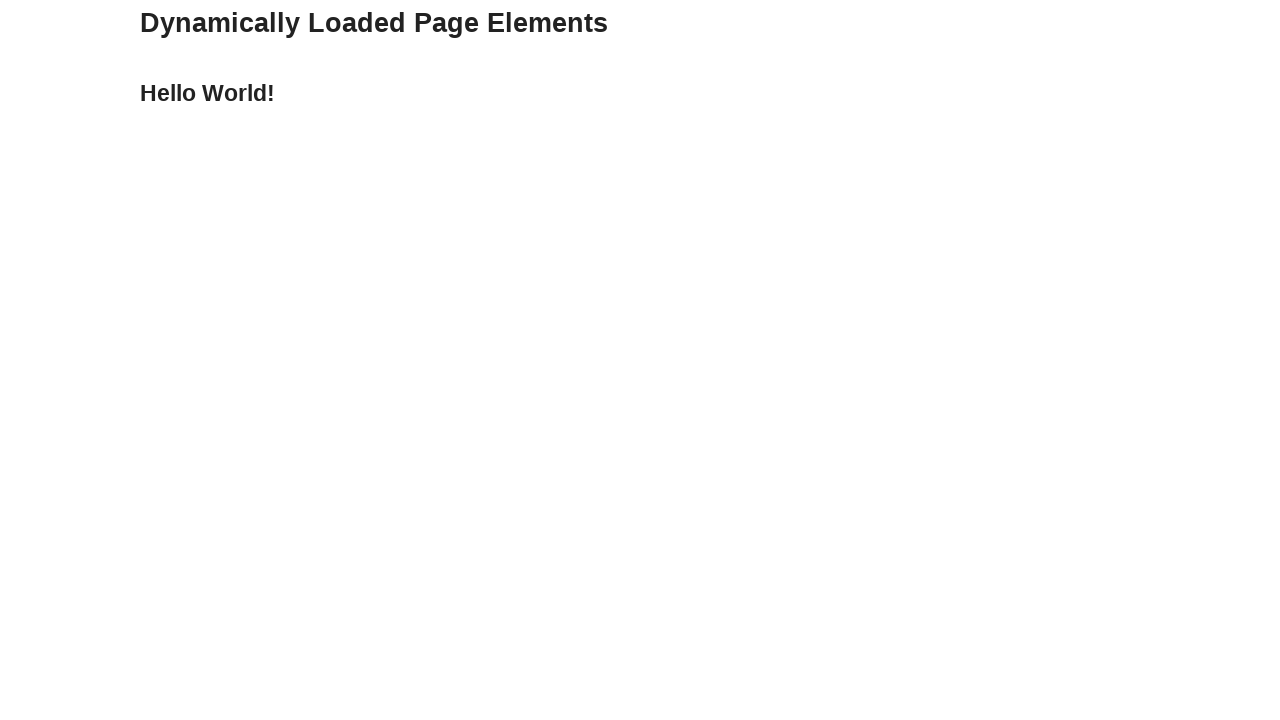

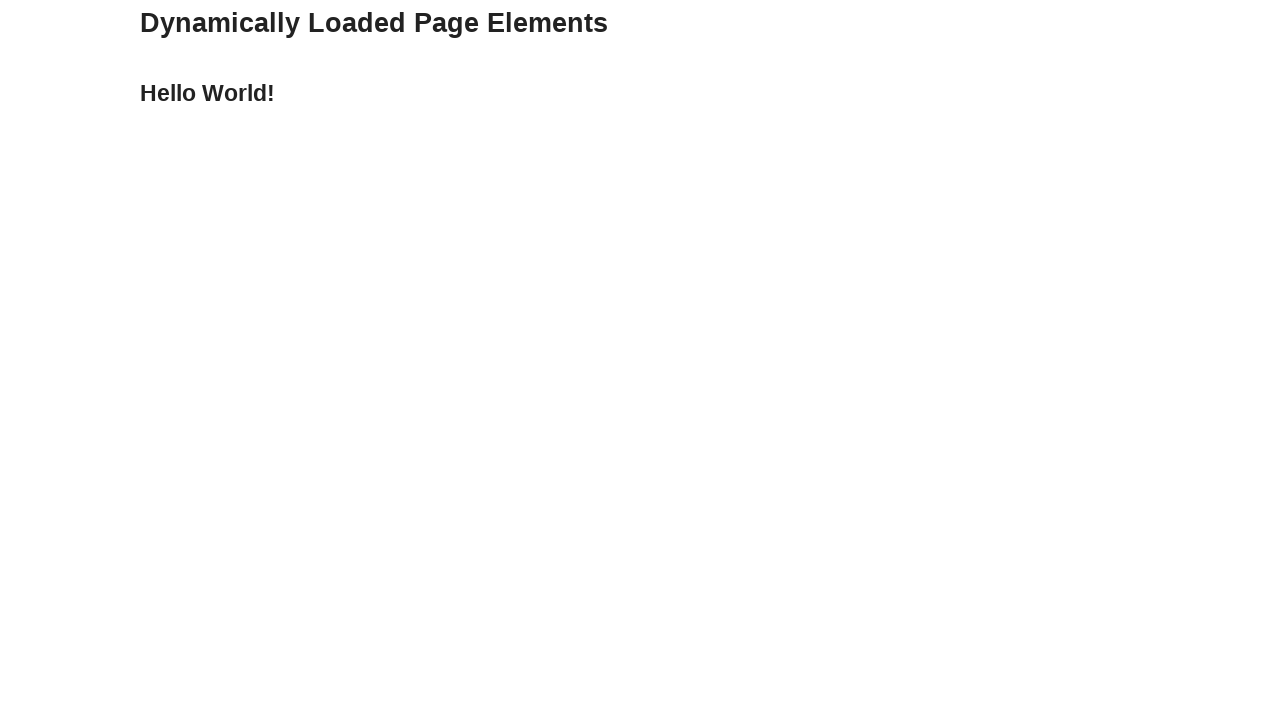